Tests that clicking the Due column header twice sorts the numeric values in descending order

Starting URL: http://the-internet.herokuapp.com/tables

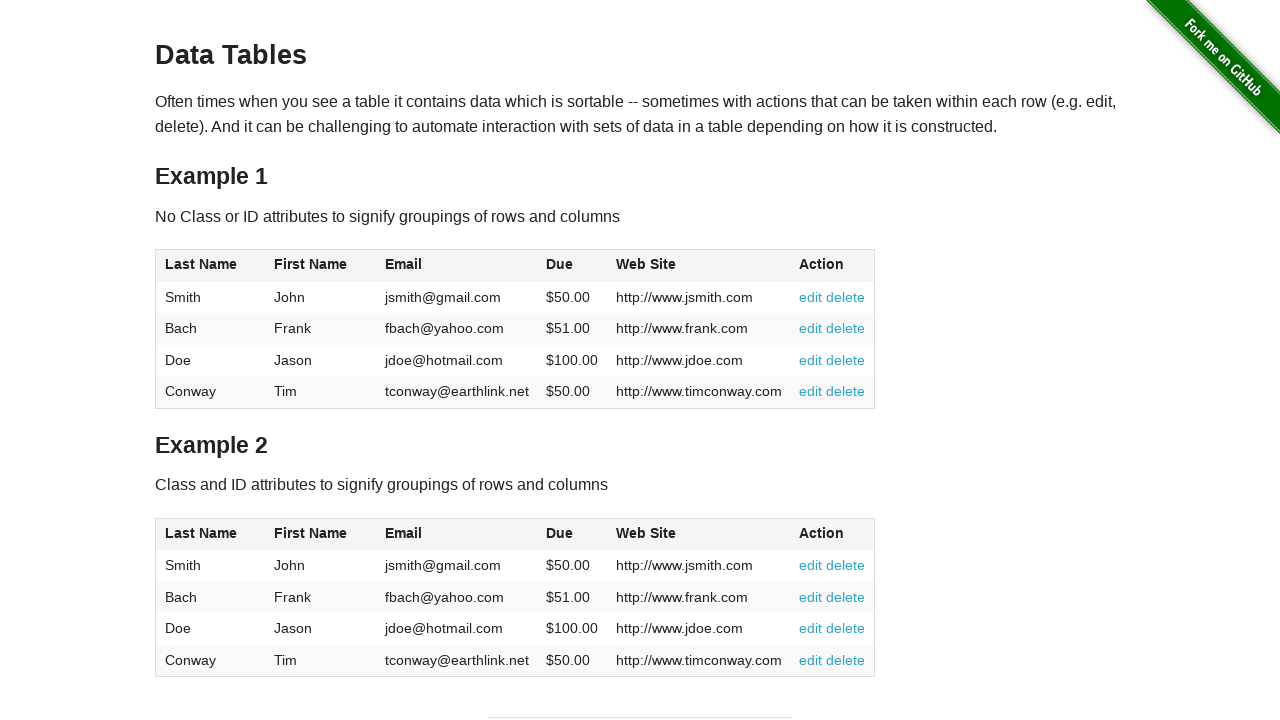

Clicked Due column header first time for ascending sort at (572, 266) on #table1 thead tr th:nth-of-type(4)
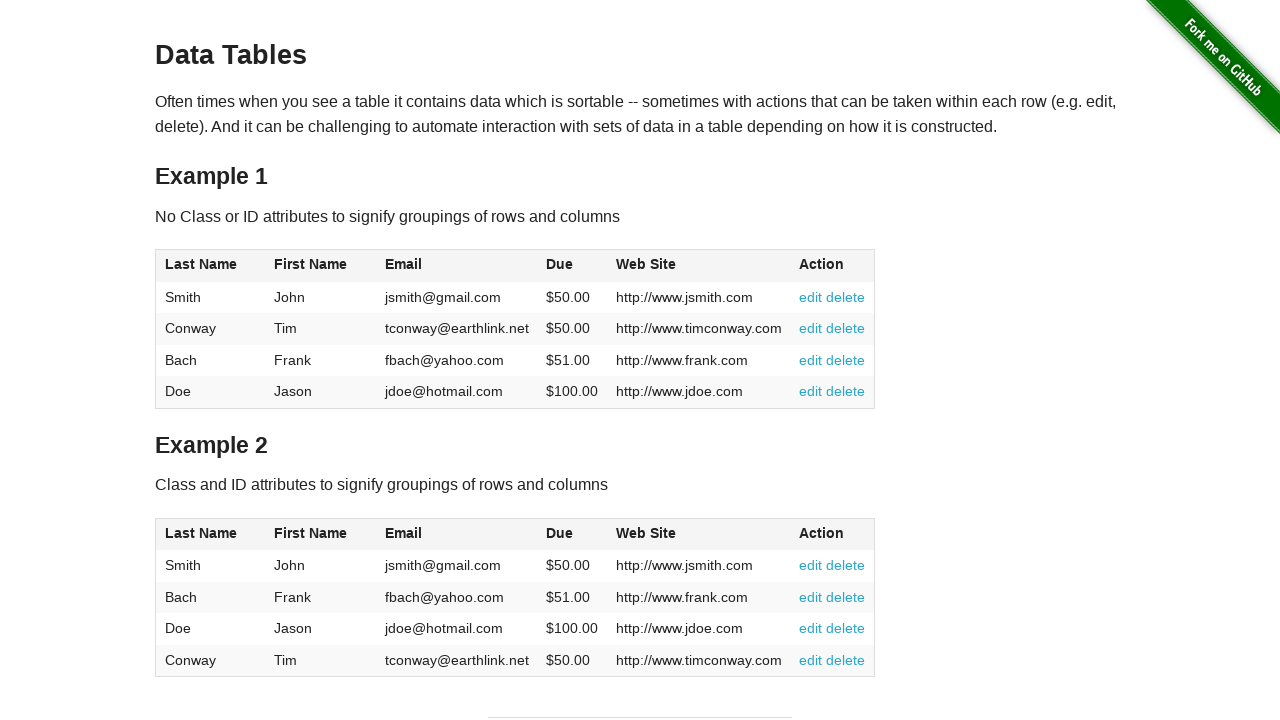

Clicked Due column header second time for descending sort at (572, 266) on #table1 thead tr th:nth-of-type(4)
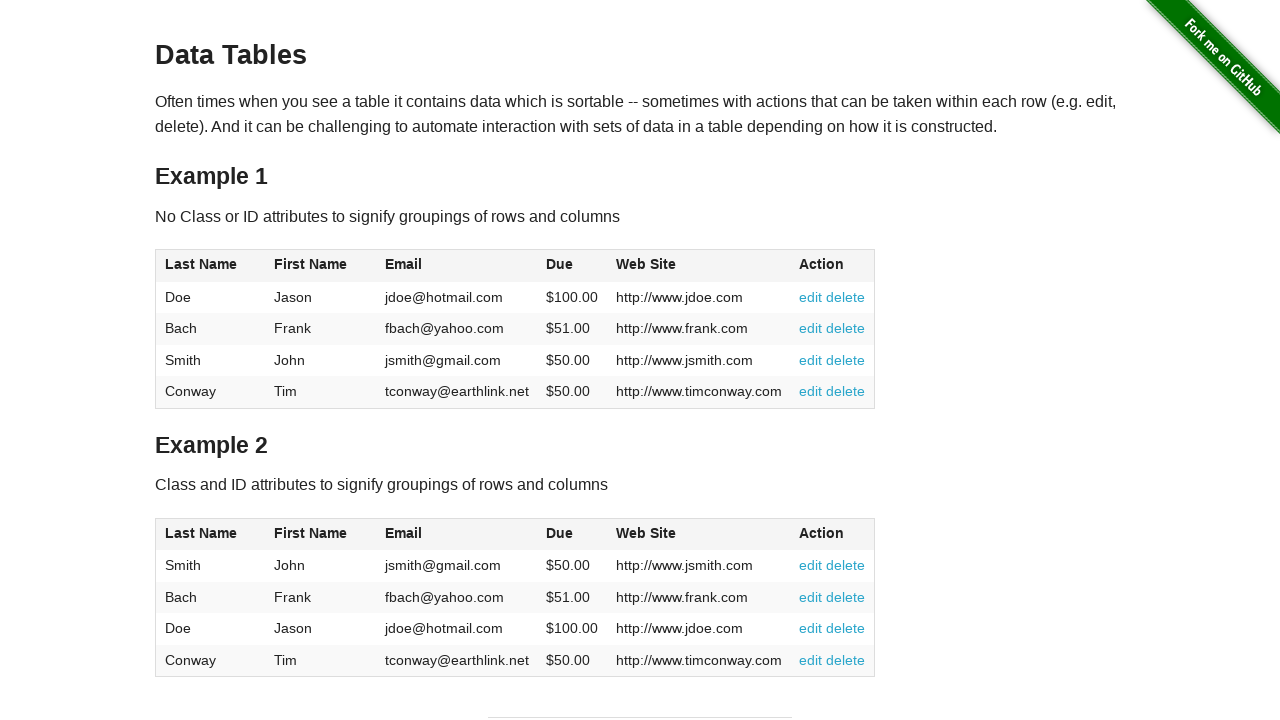

Due column cells loaded and visible
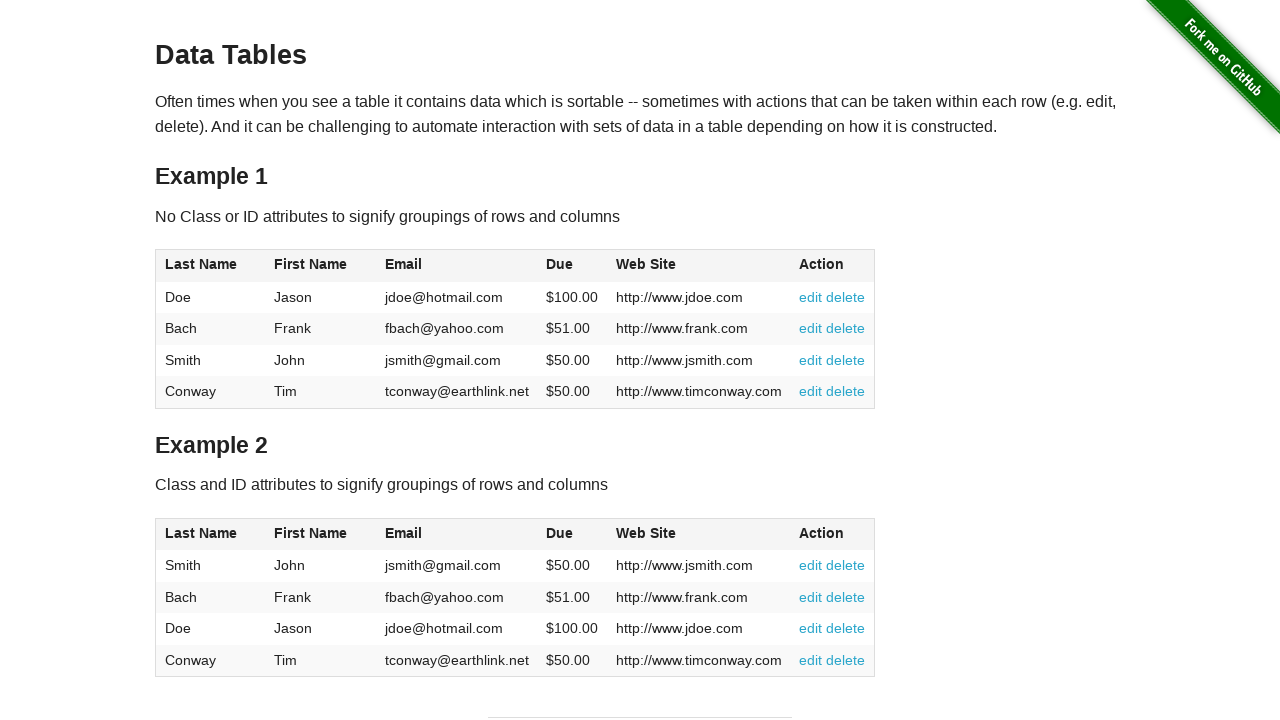

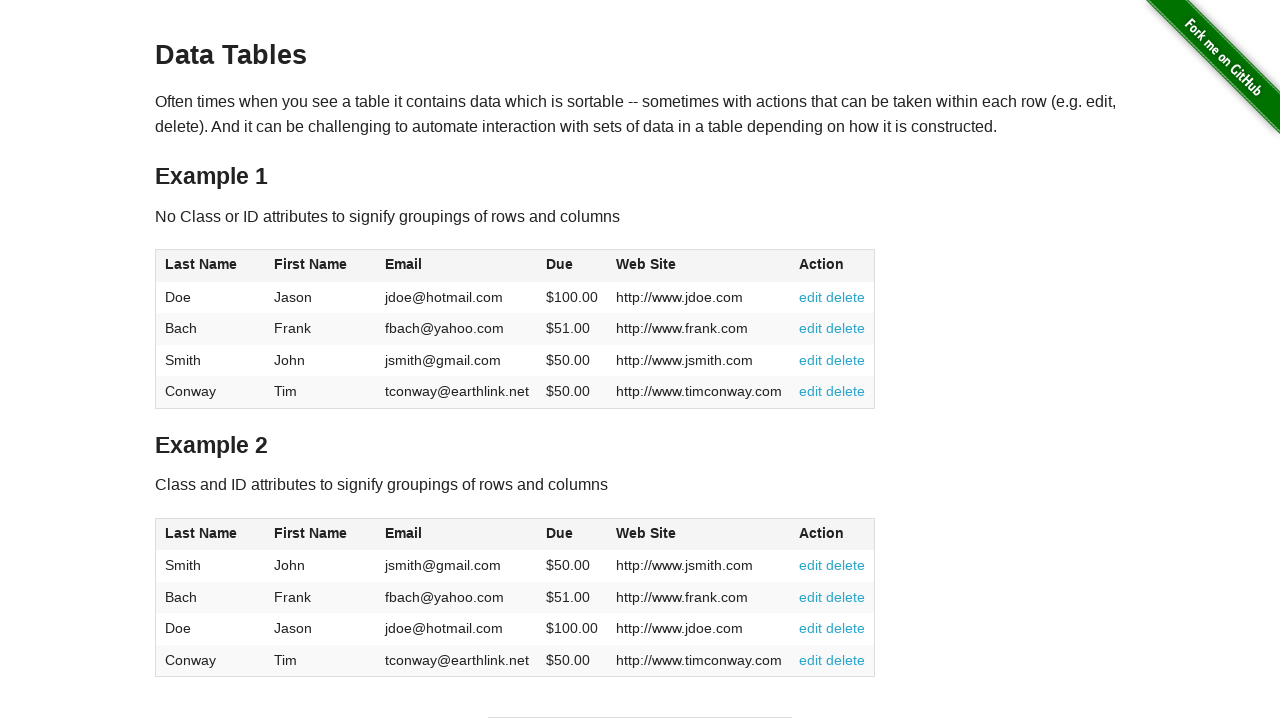